Tests React Semantic UI dropdown component by selecting user names from a selection dropdown

Starting URL: https://react.semantic-ui.com/maximize/dropdown-example-selection/

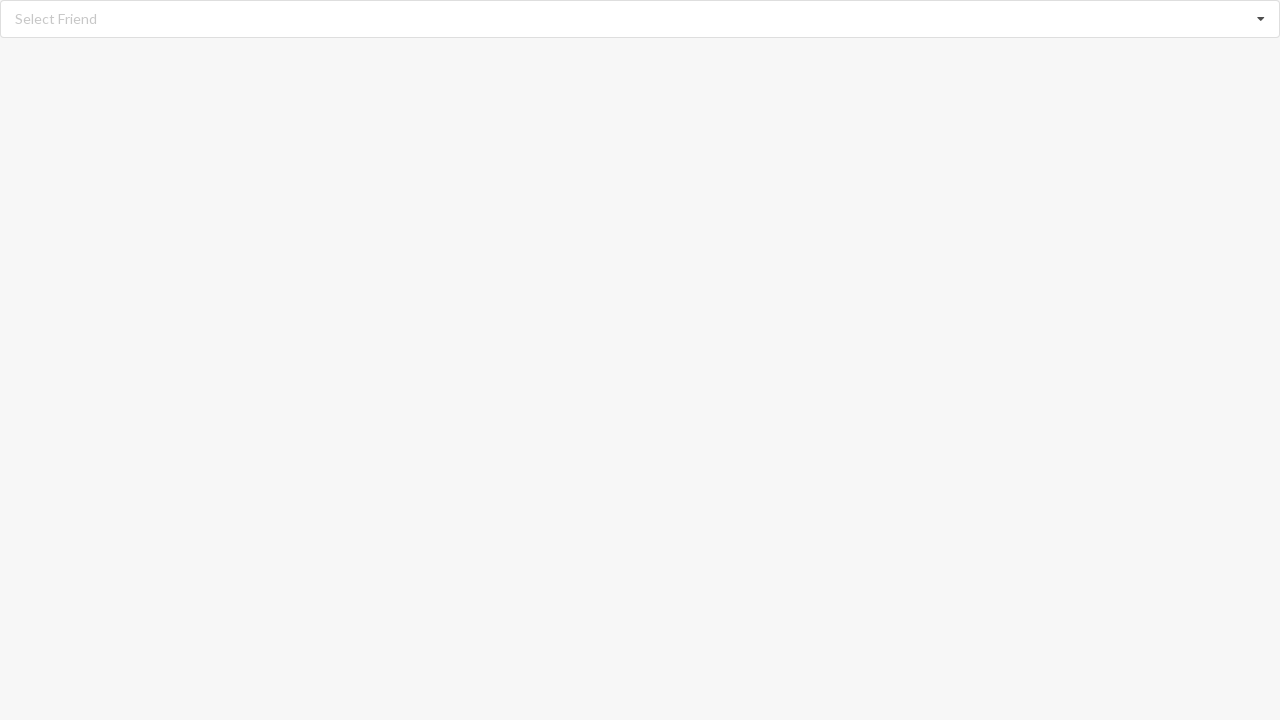

Clicked dropdown to open selection menu at (56, 19) on div.divider.default.text
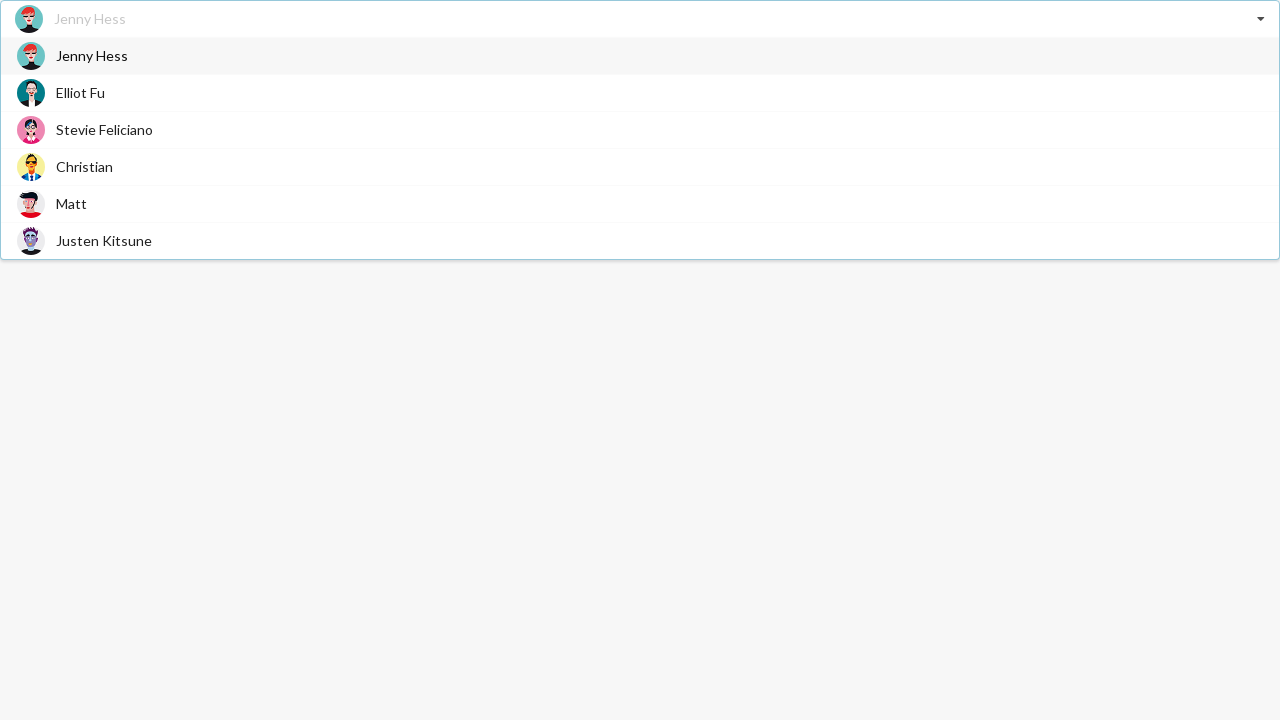

Dropdown items loaded
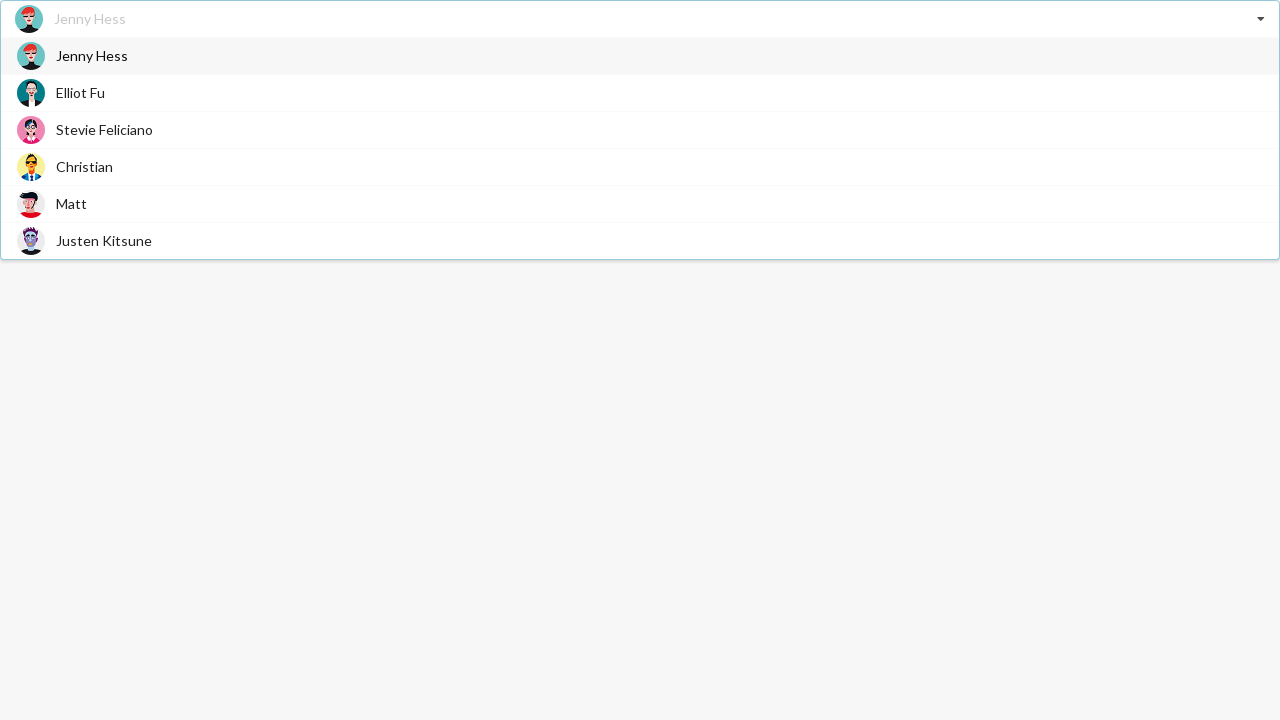

Selected 'Matt' from dropdown list at (72, 204) on div.menu.transition div.item span:has-text('Matt')
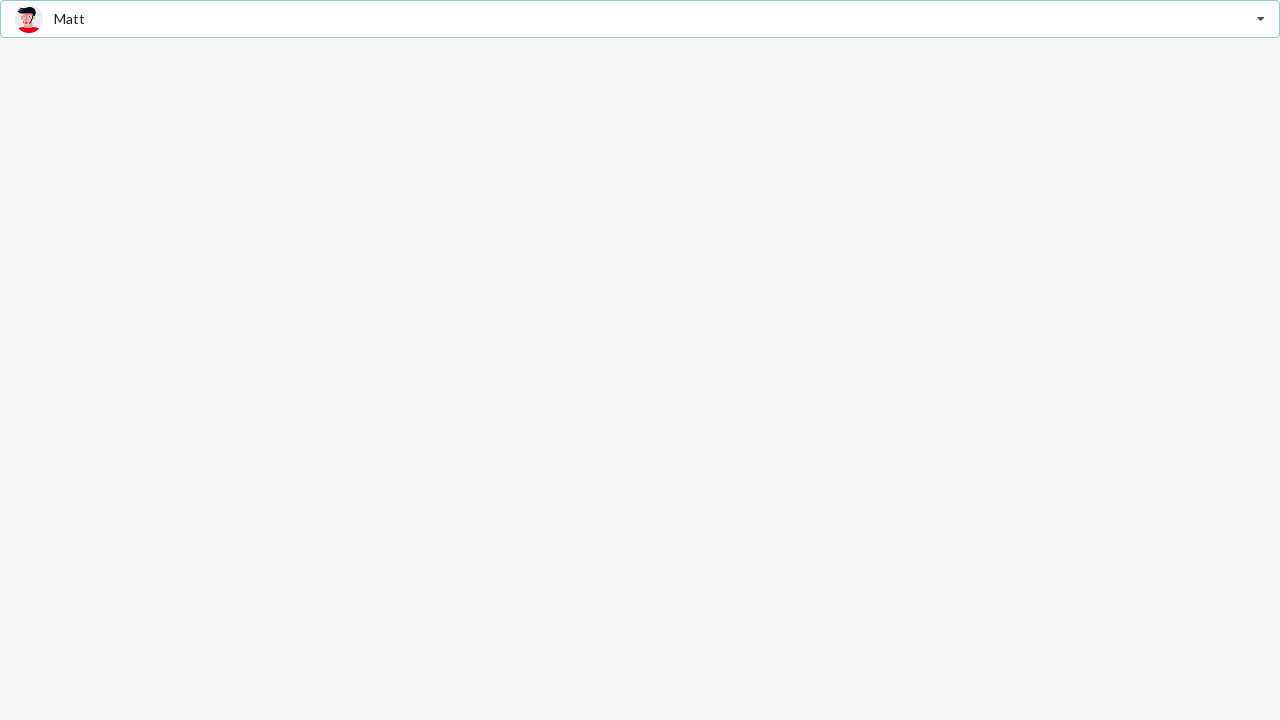

Clicked dropdown to open selection menu again at (50, 19) on div.divider.text
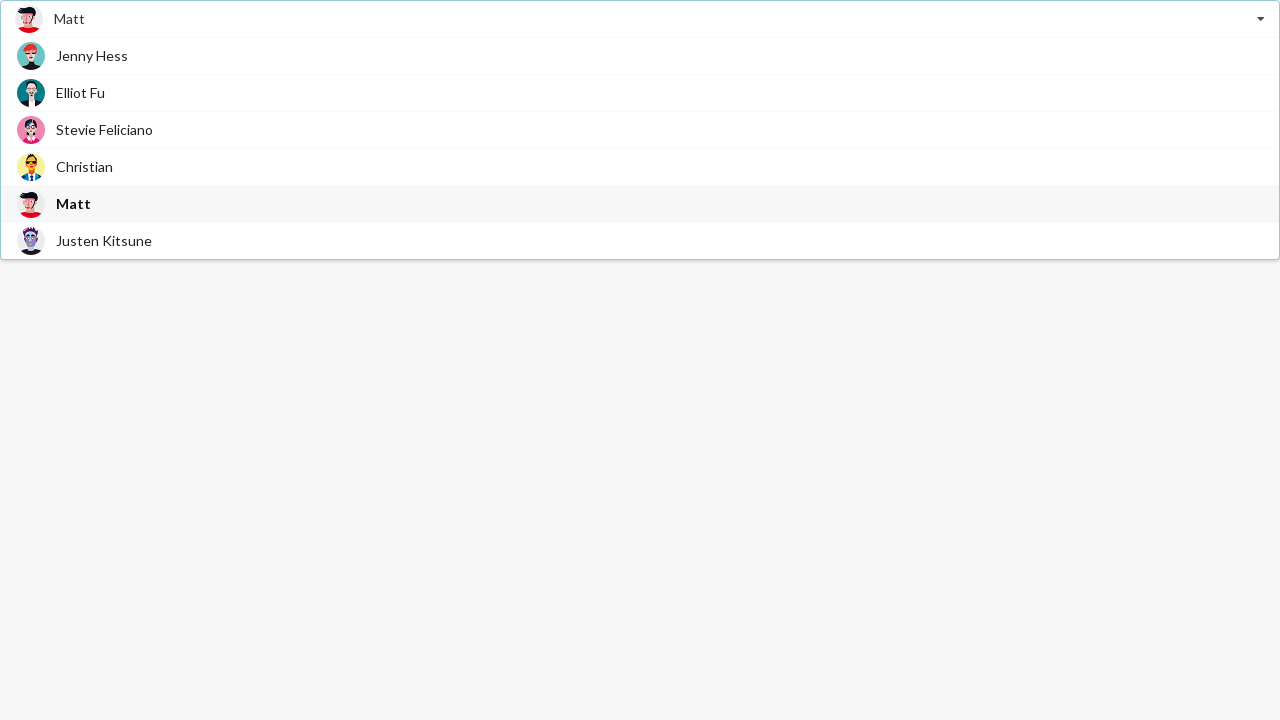

Dropdown items loaded
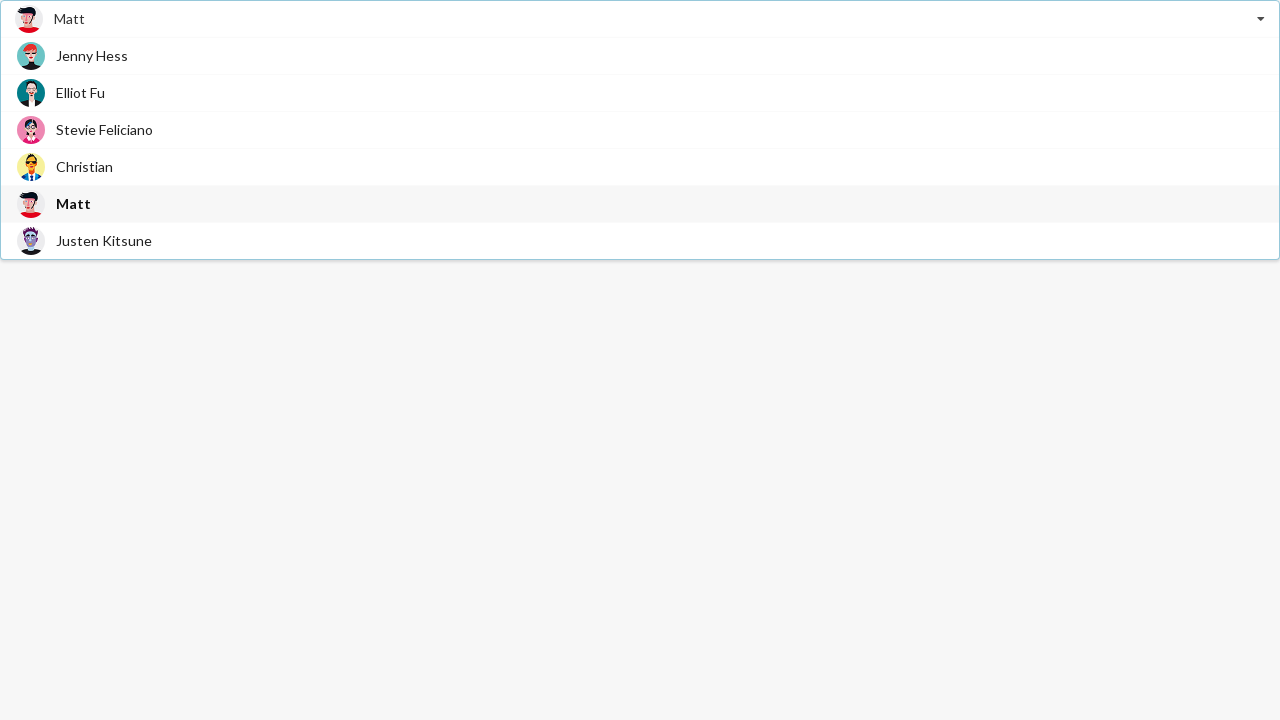

Selected 'Christian' from dropdown list at (84, 166) on div.menu.transition div.item span:has-text('Christian')
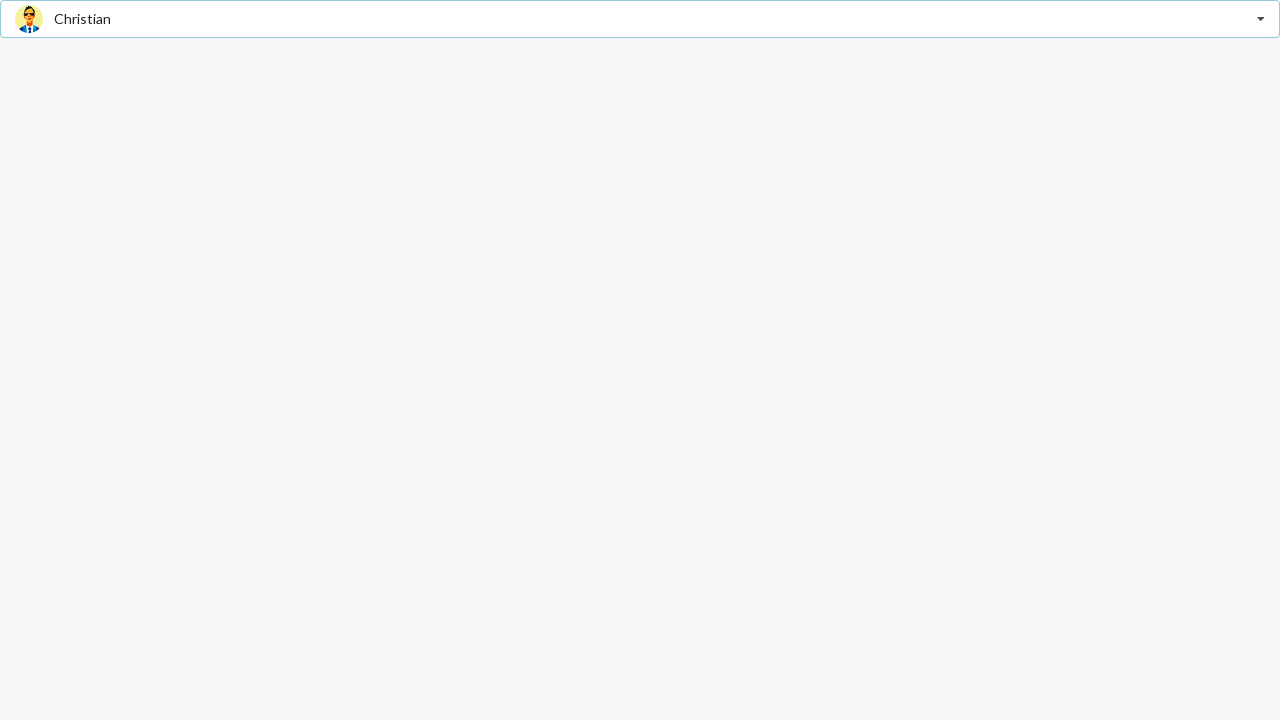

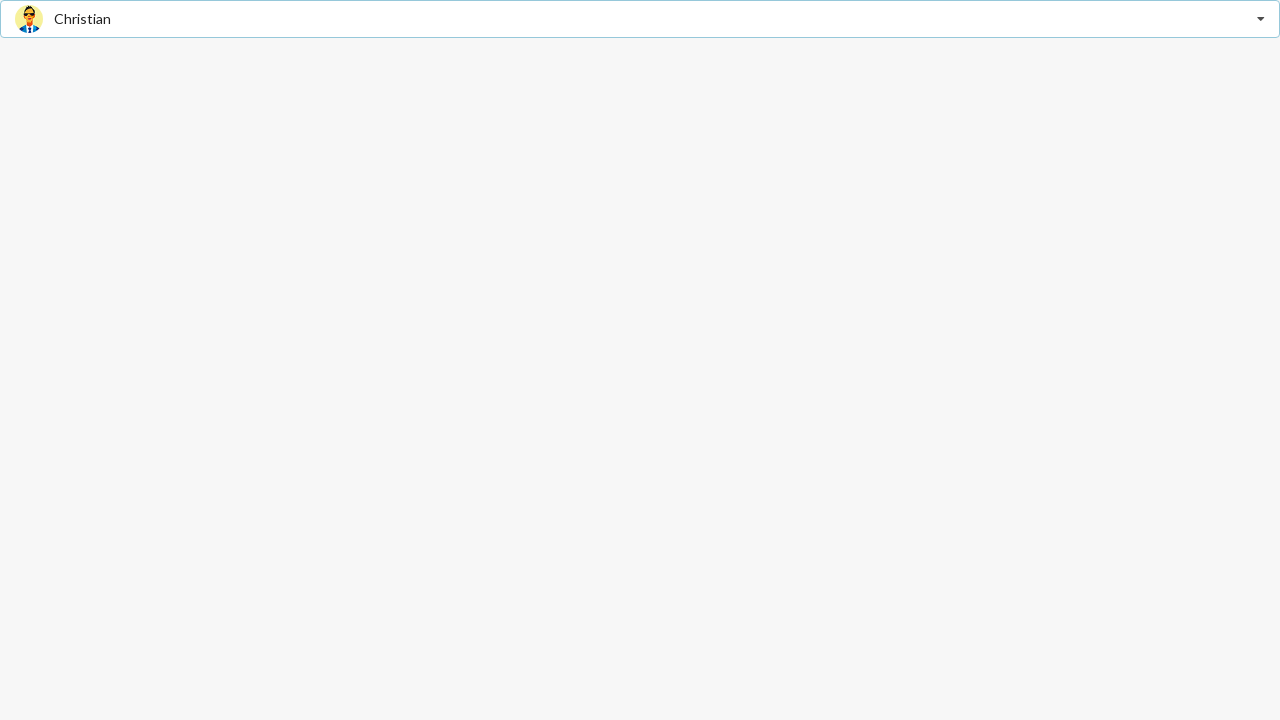